Tests dropdown selection by selecting options using their value attribute, alternating between Option 1 and Option 2 multiple times

Starting URL: https://testcenter.techproeducation.com/index.php?page=dropdown

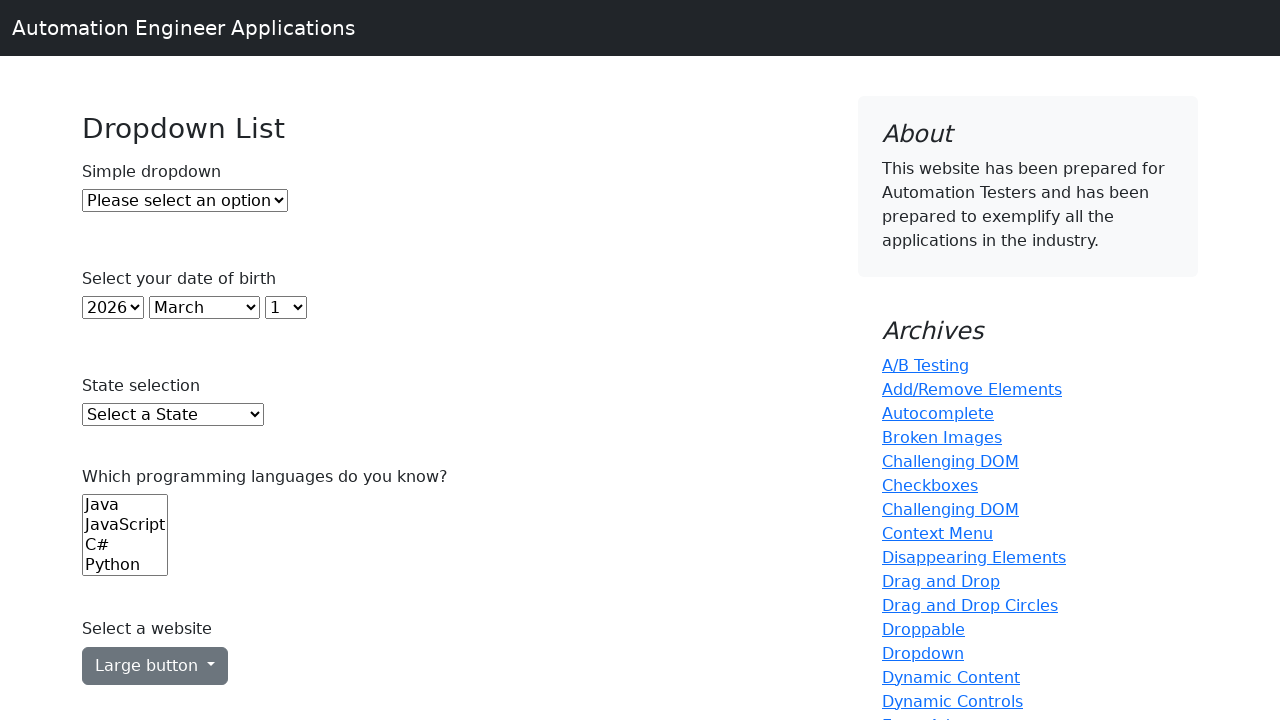

Selected Option 1 by value attribute on #dropdown
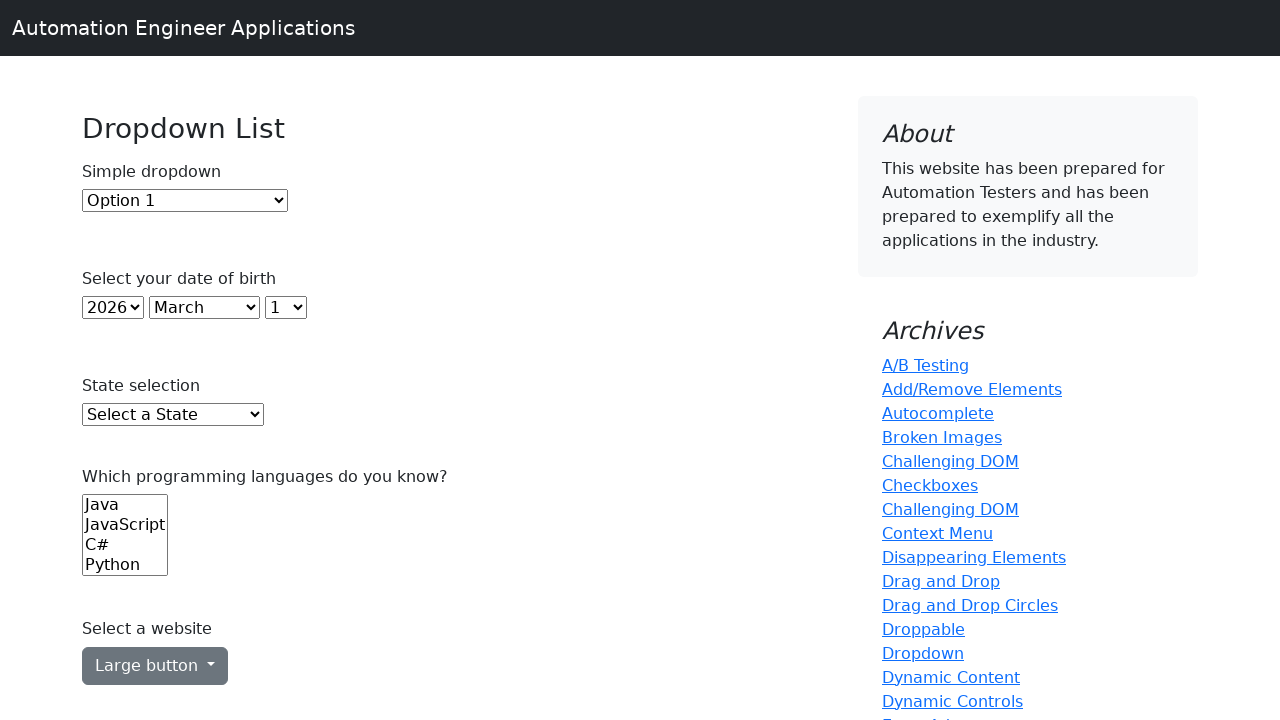

Selected Option 2 by value attribute on #dropdown
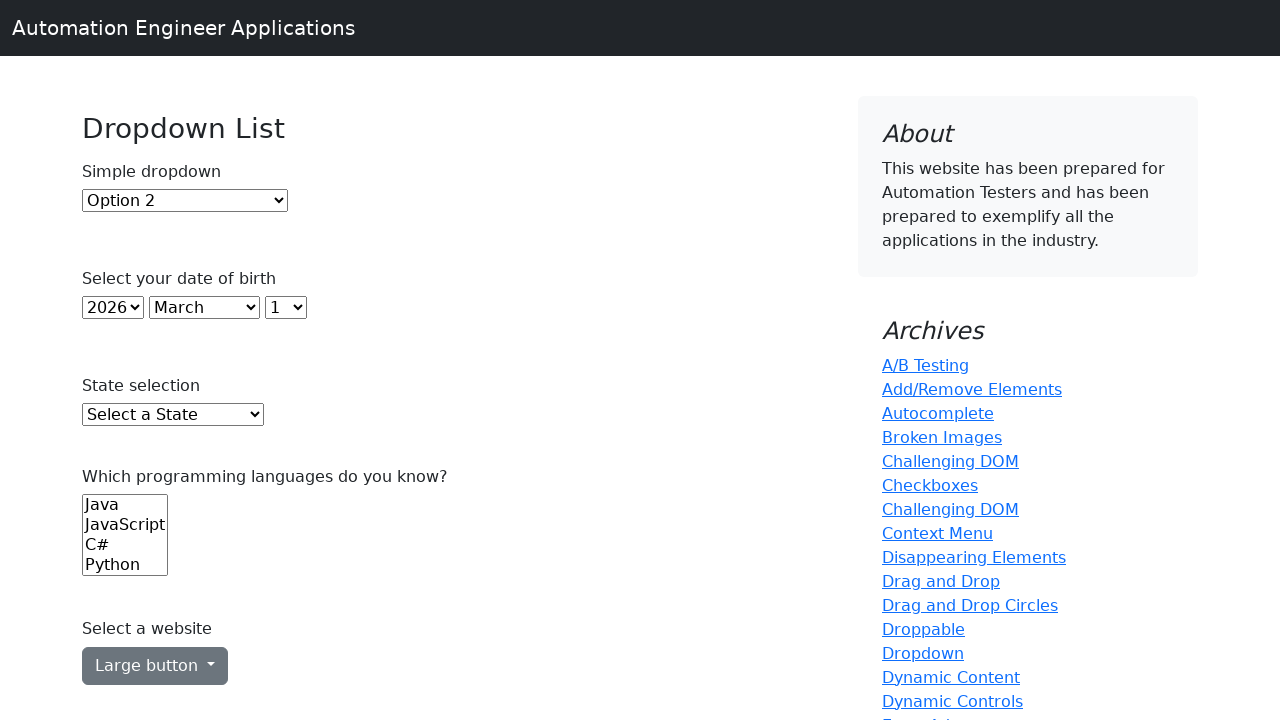

Selected Option 1 by value attribute again on #dropdown
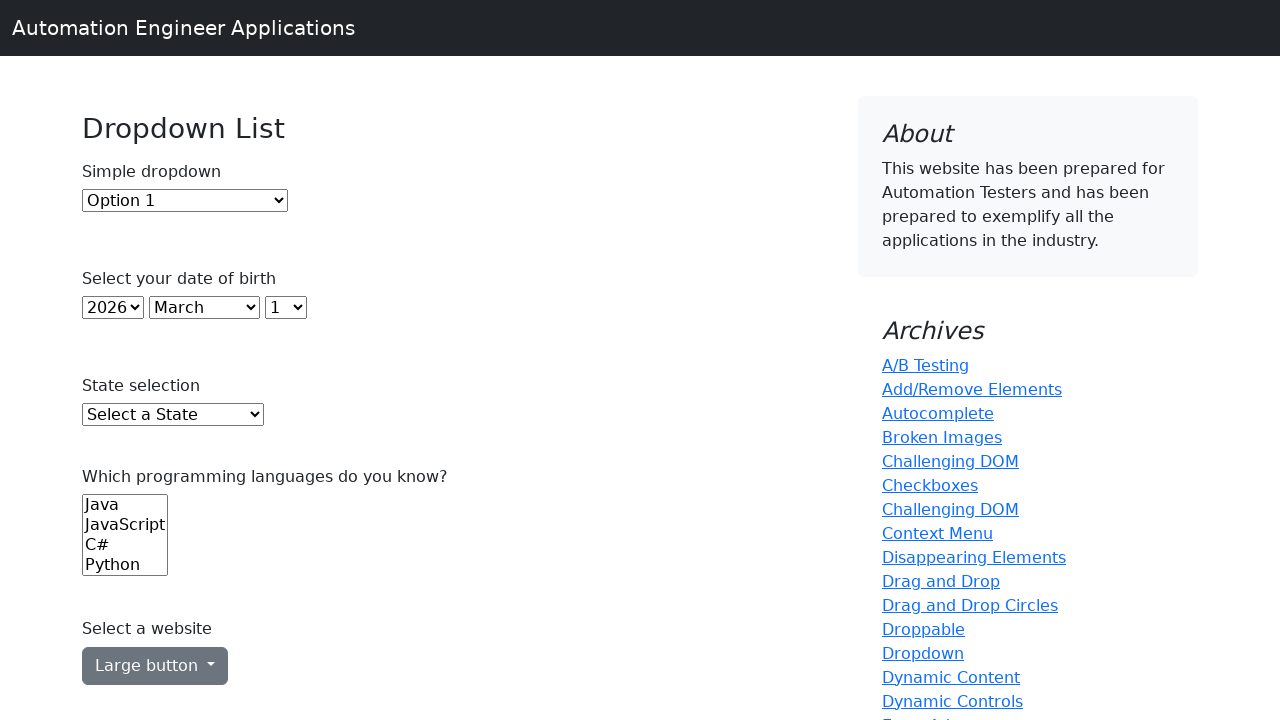

Selected Option 2 by value attribute again on #dropdown
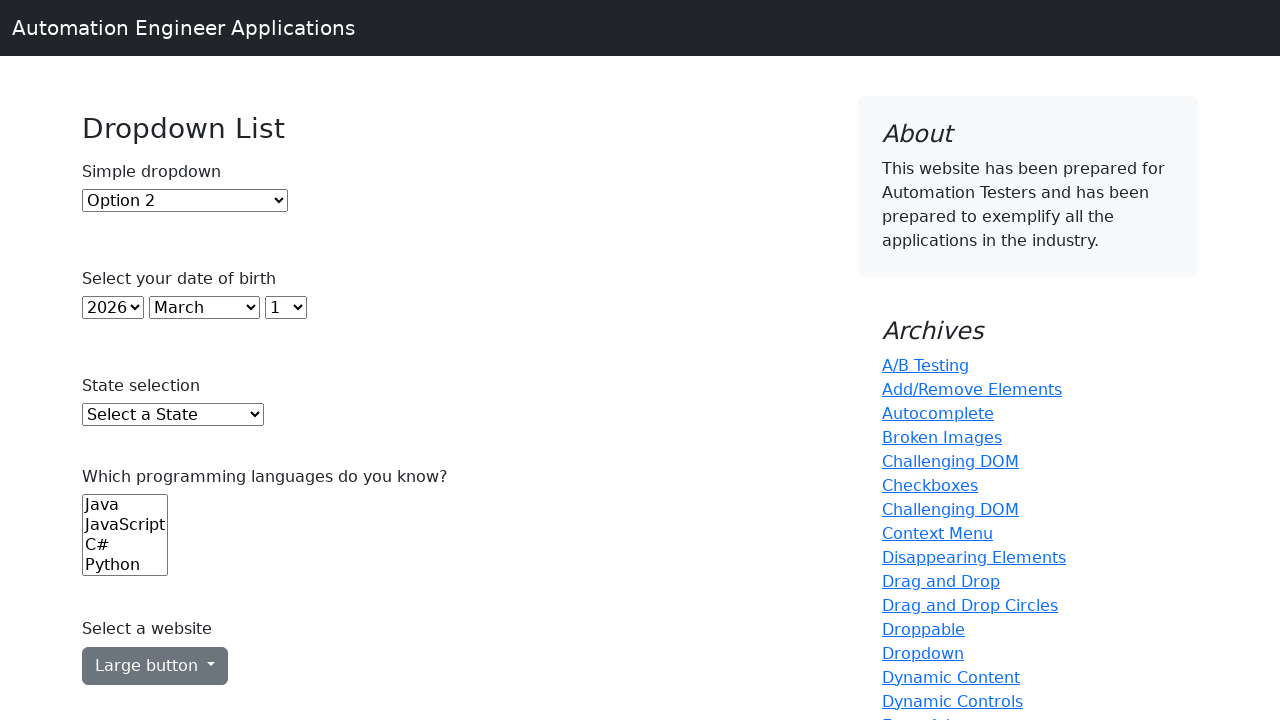

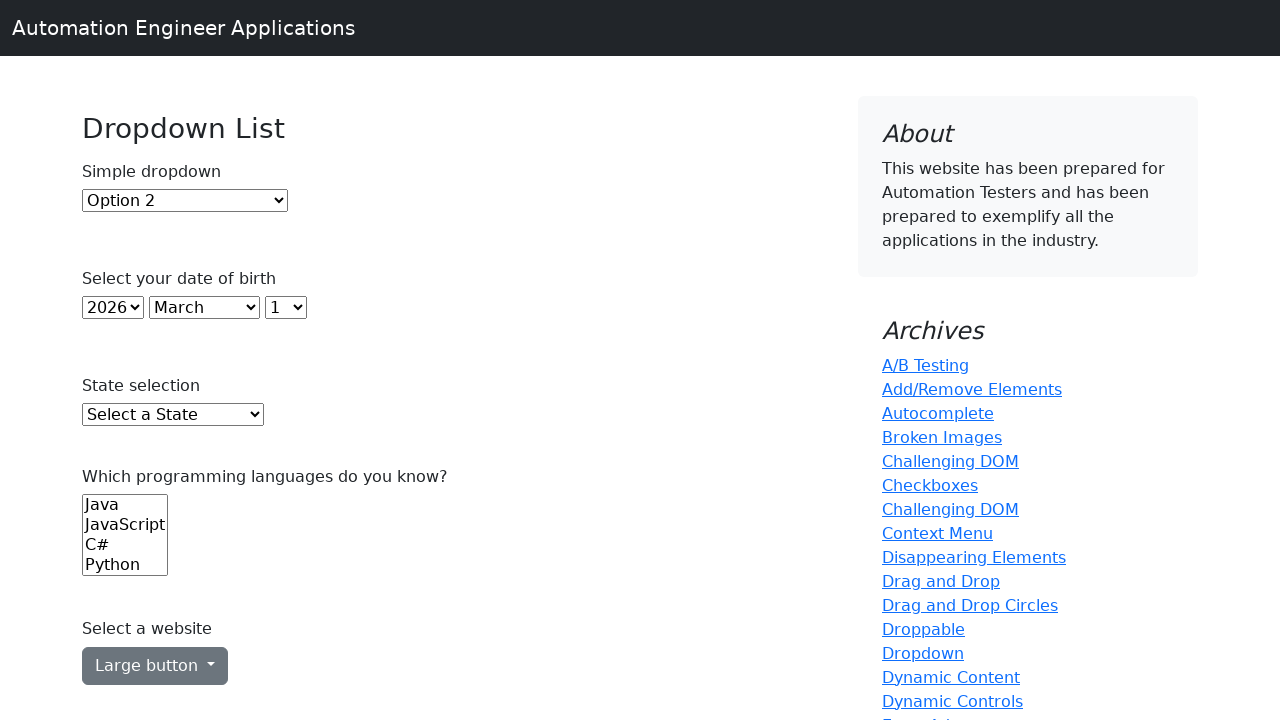